Tests that clicking the Info submenu link displays a page with an H2 header containing "History".

Starting URL: https://www.99-bottles-of-beer.net

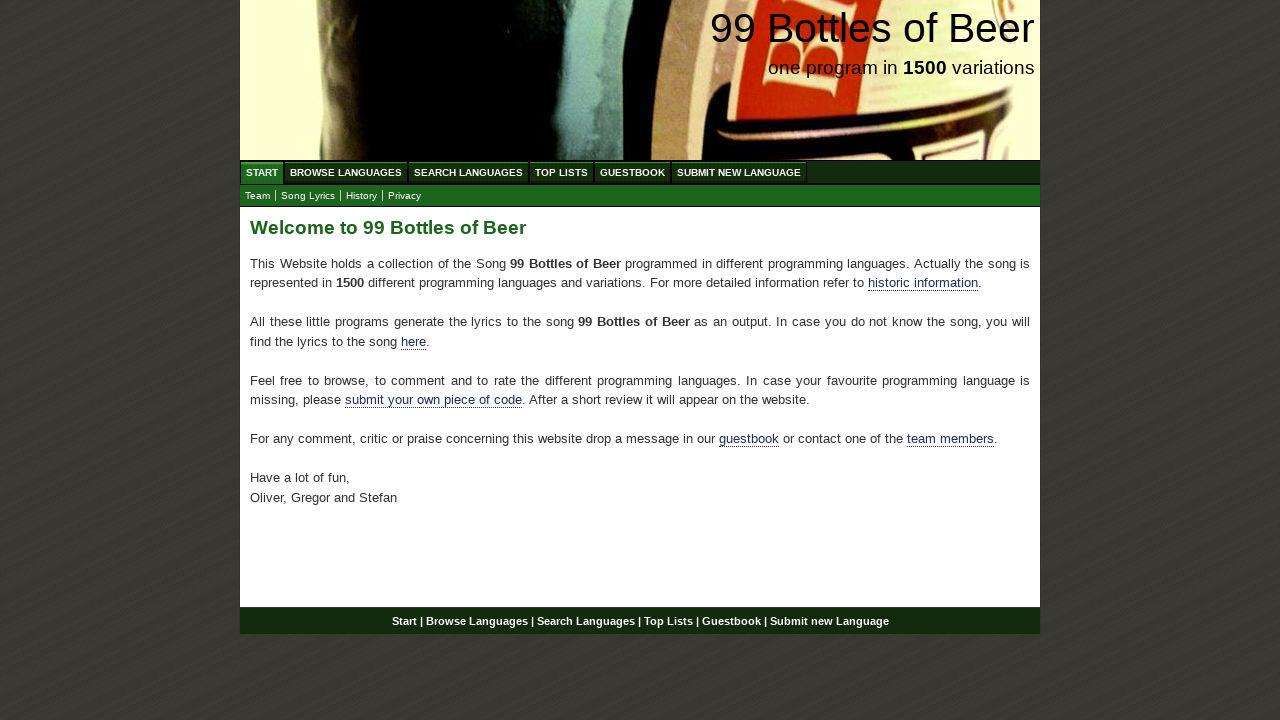

Navigated to https://www.99-bottles-of-beer.net
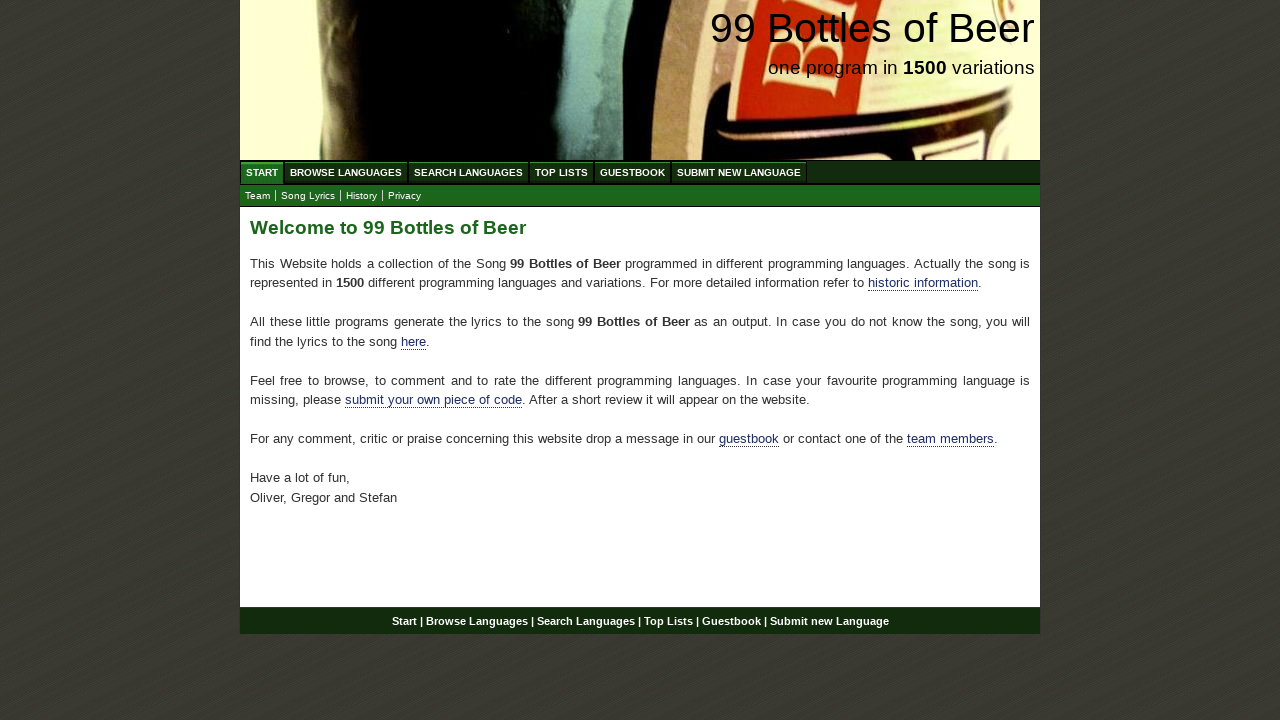

Clicked on the Info submenu link at (362, 196) on a[href='info.html']
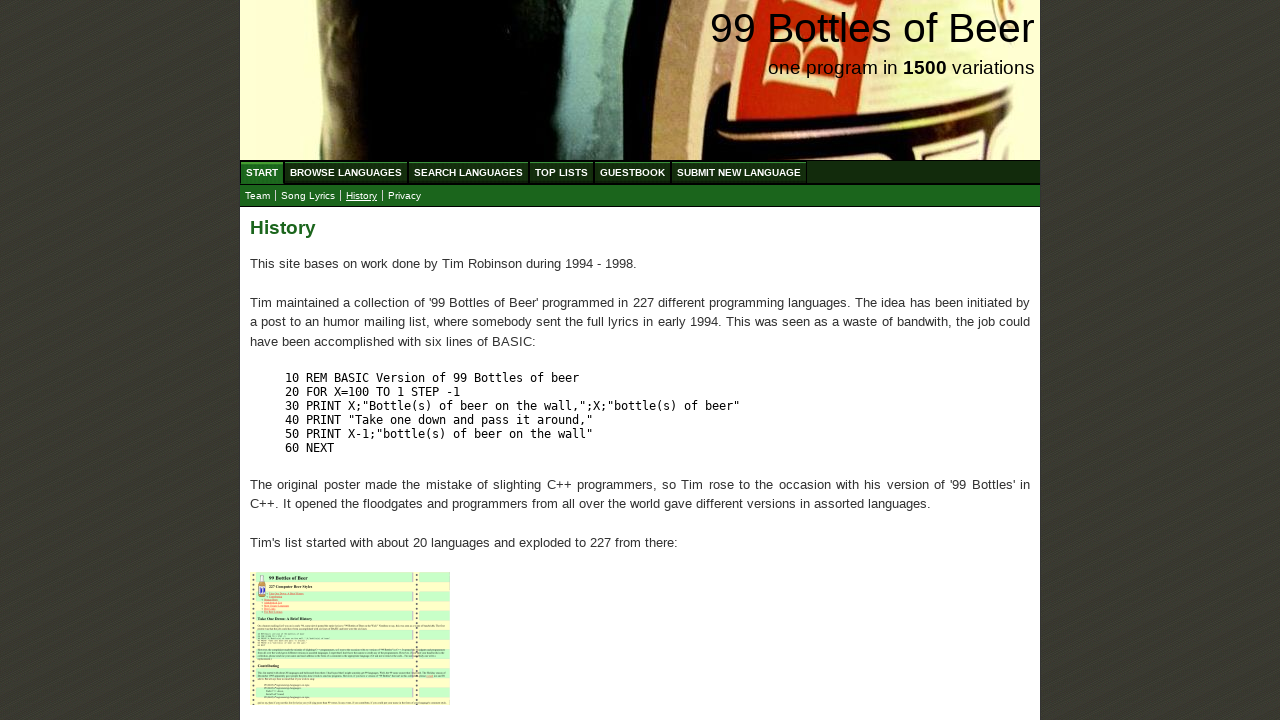

H2 header in main content area loaded
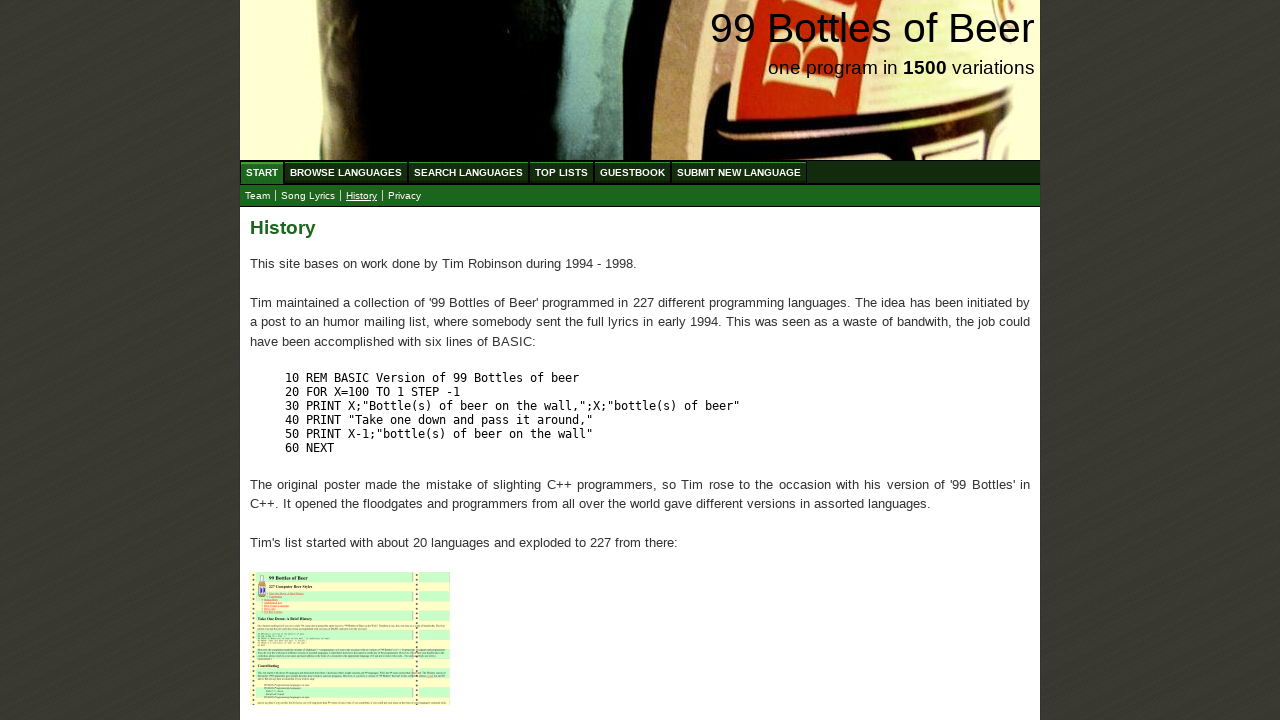

Retrieved H2 header text: 'History'
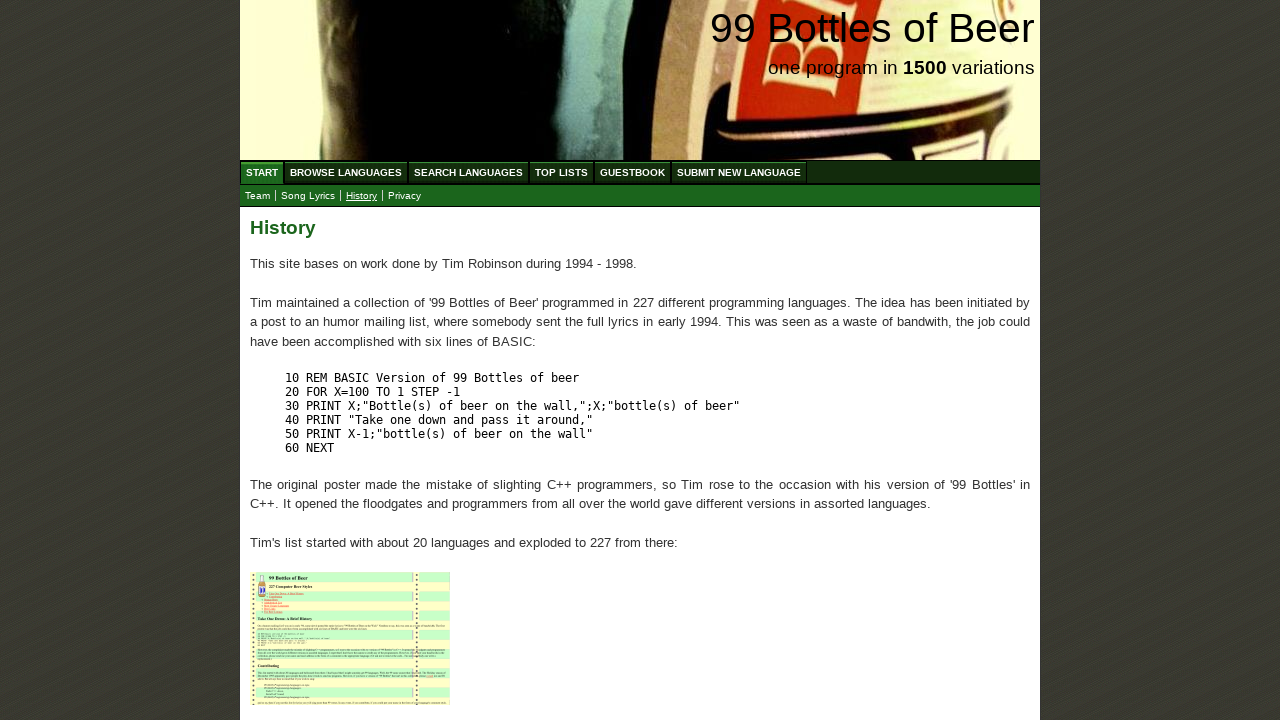

Verified that H2 header contains 'History'
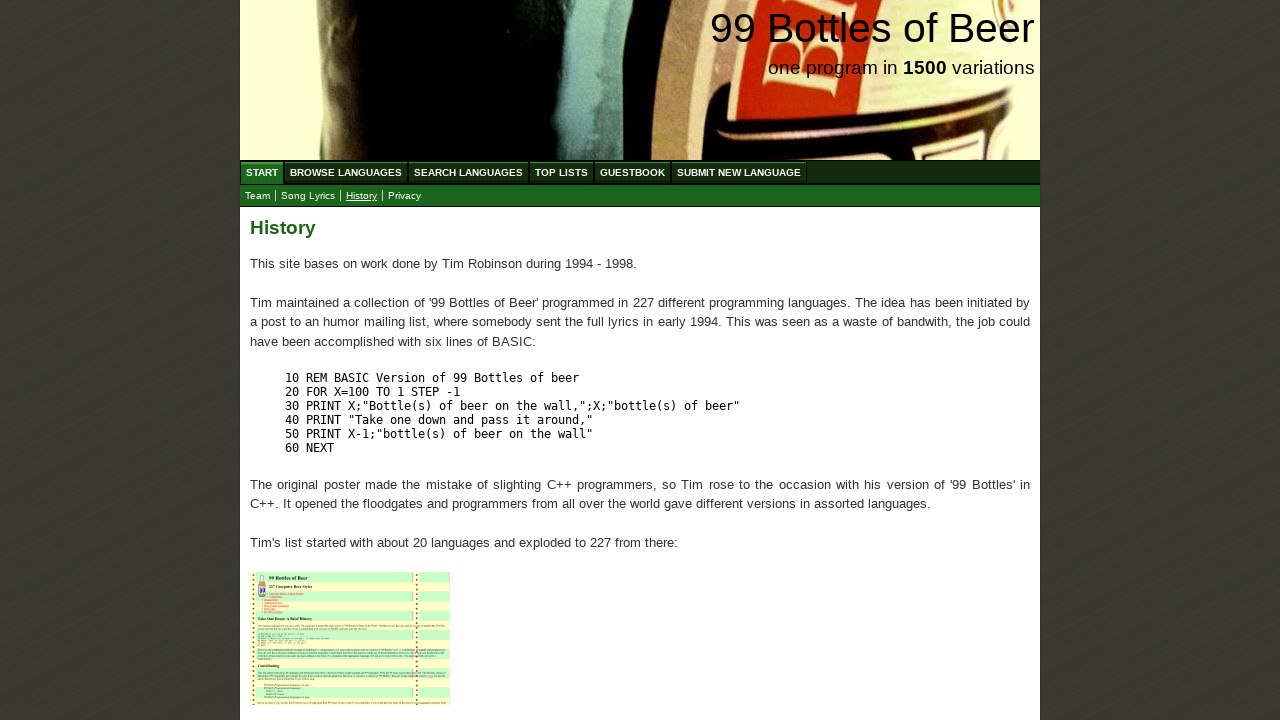

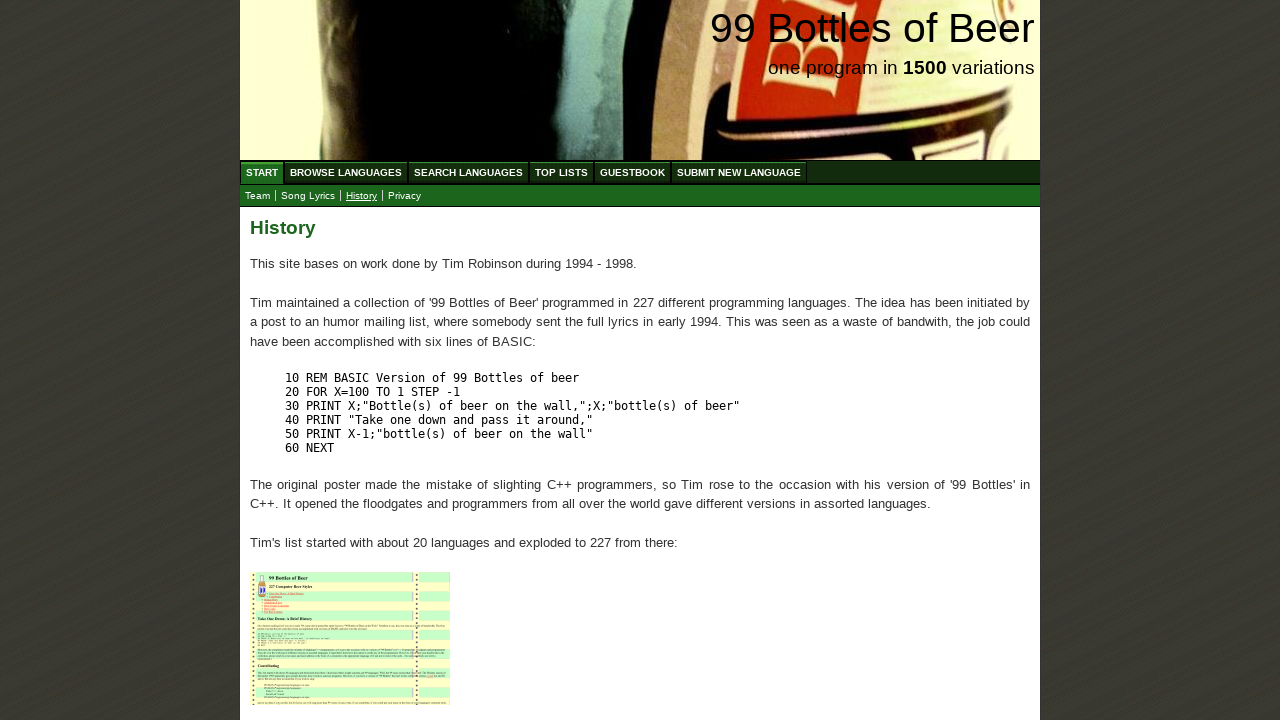